Tests keyboard actions by entering text in one field, then using keyboard shortcuts (Ctrl+A, Ctrl+C, Tab, Ctrl+V) to copy the text to another field

Starting URL: https://text-compare.com/

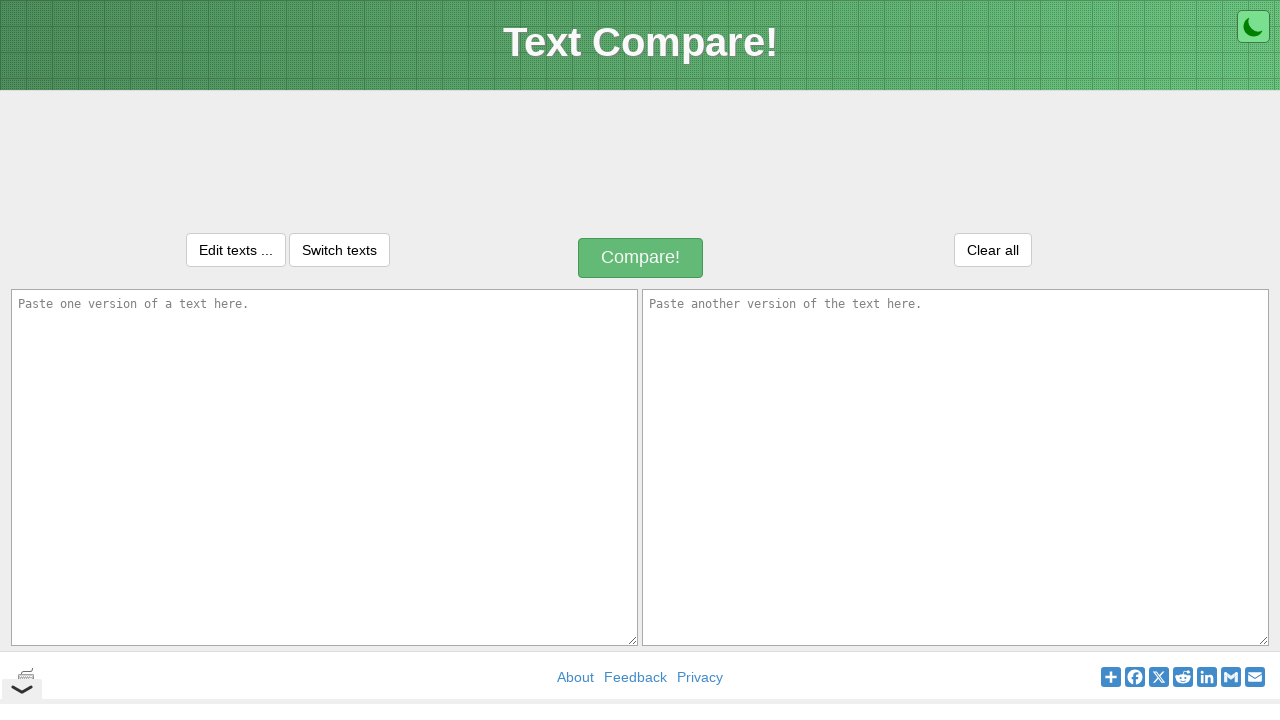

Entered text 'this is keyboard actions program' in first input field on #inputText1
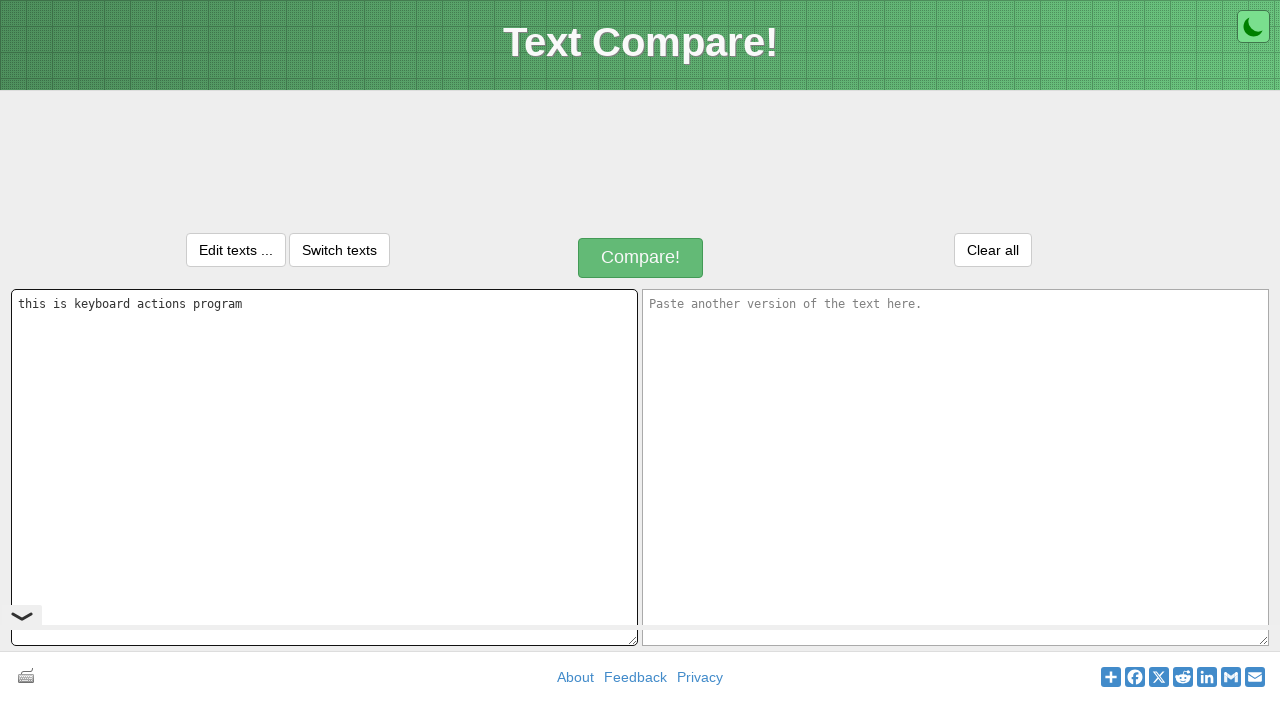

Focused on first input field on #inputText1
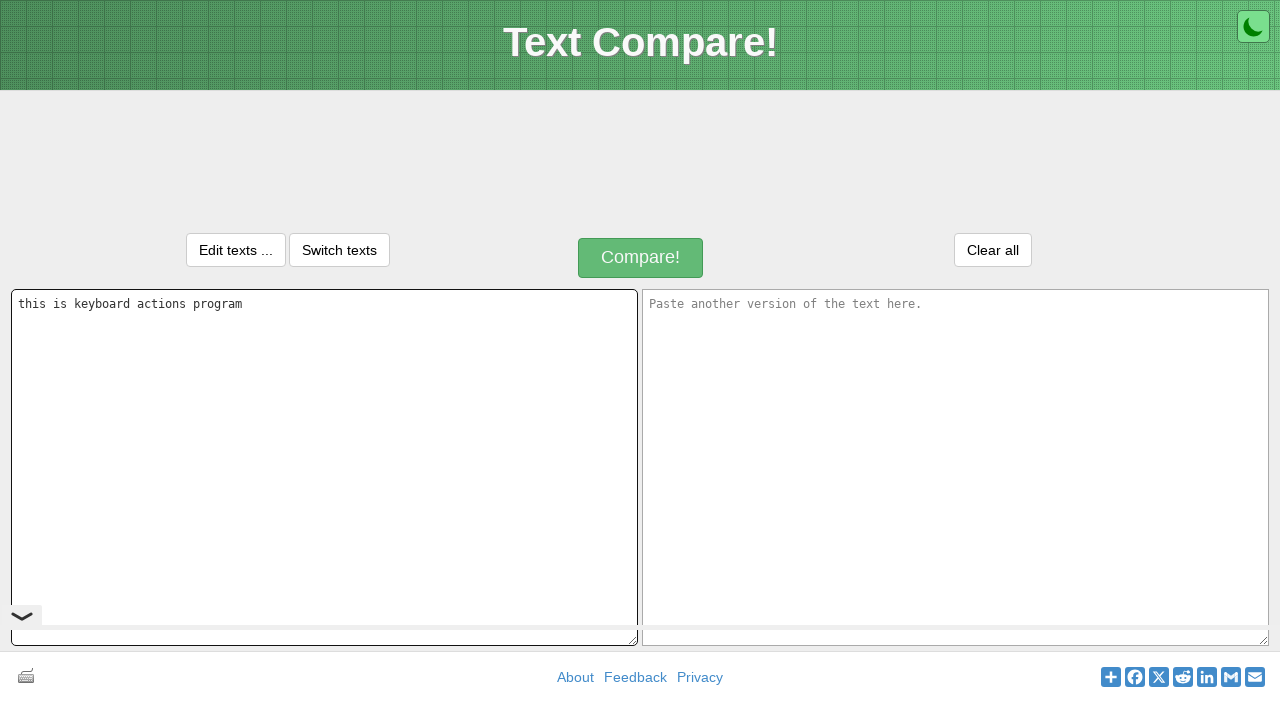

Pressed Ctrl+A to select all text
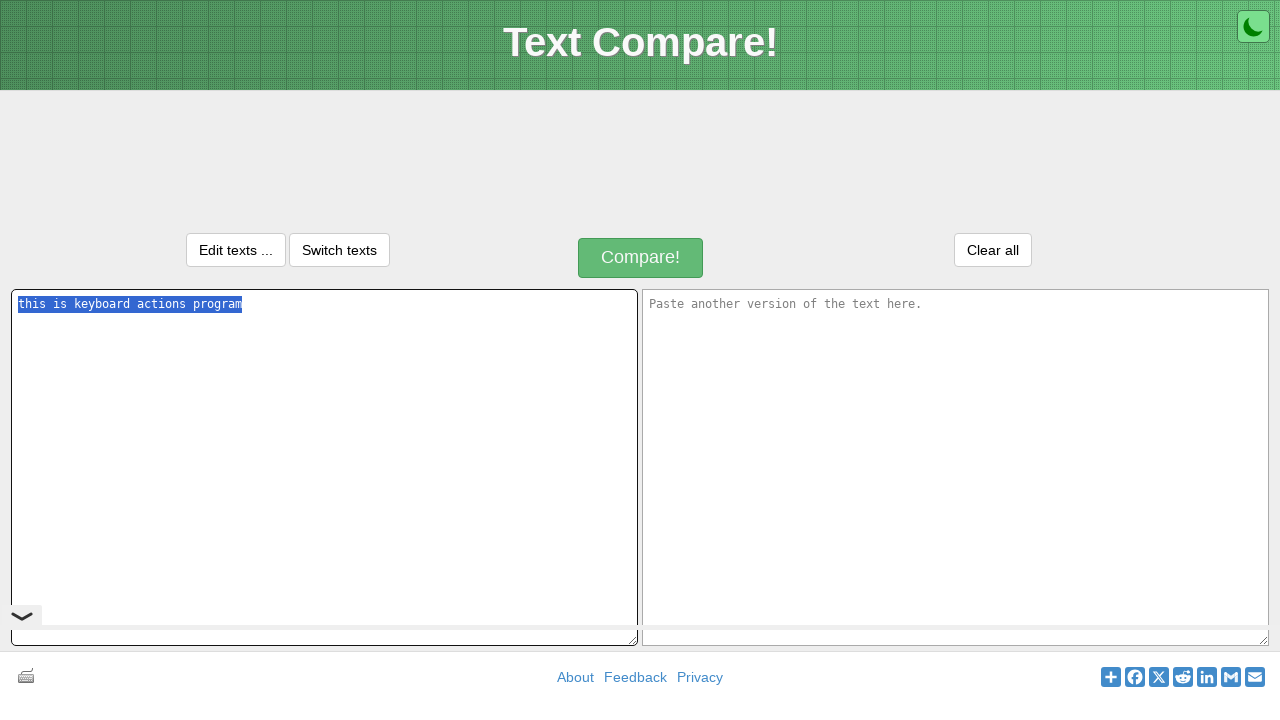

Pressed Ctrl+C to copy selected text
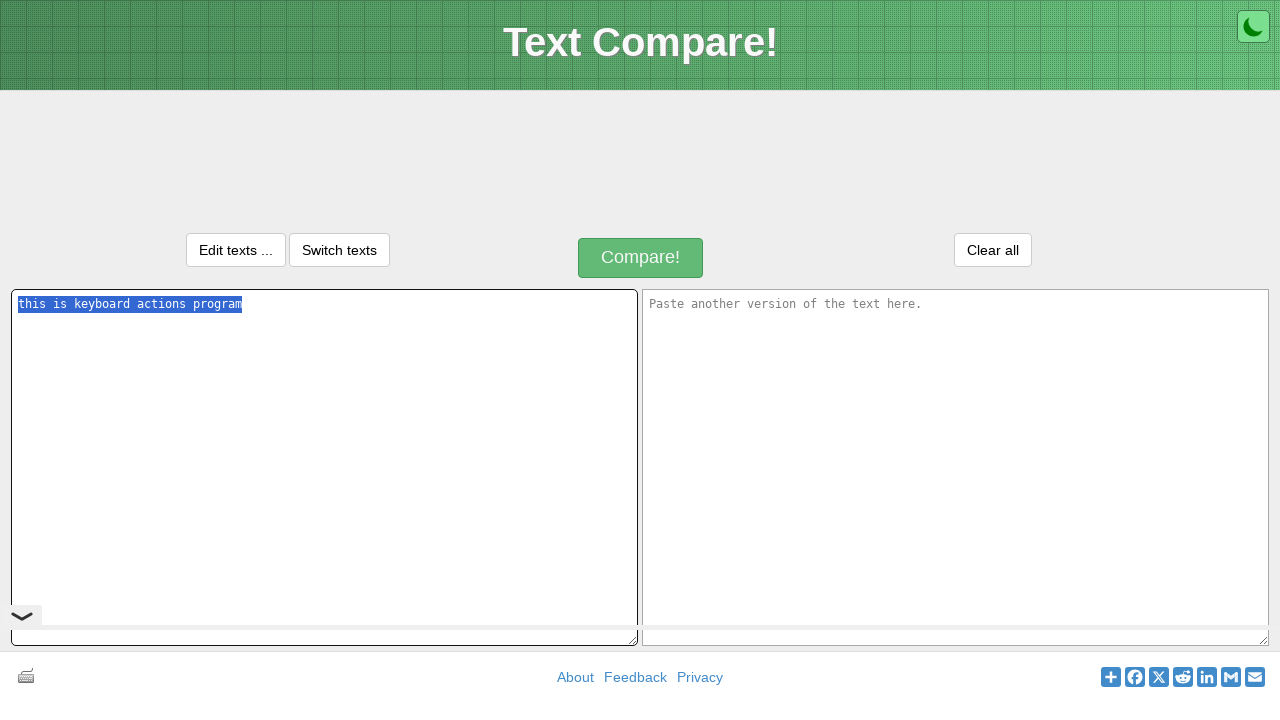

Pressed Tab to navigate to second input field
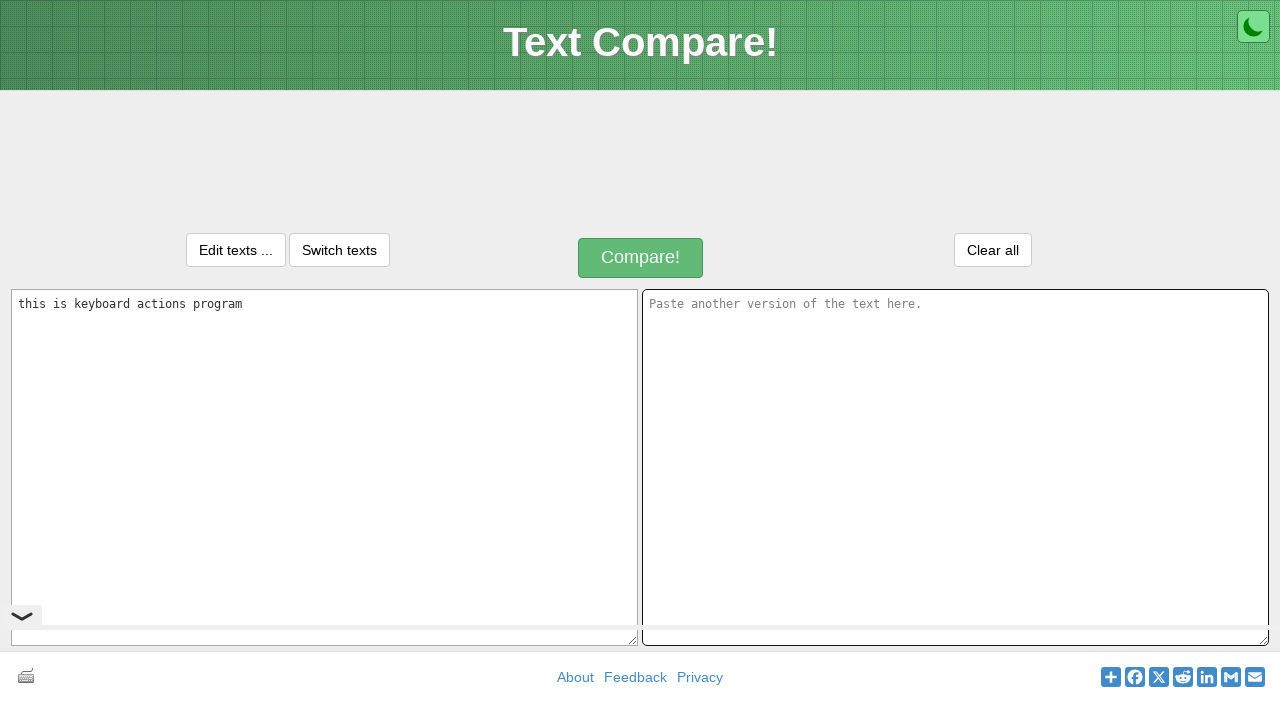

Pressed Ctrl+V to paste text into second input field
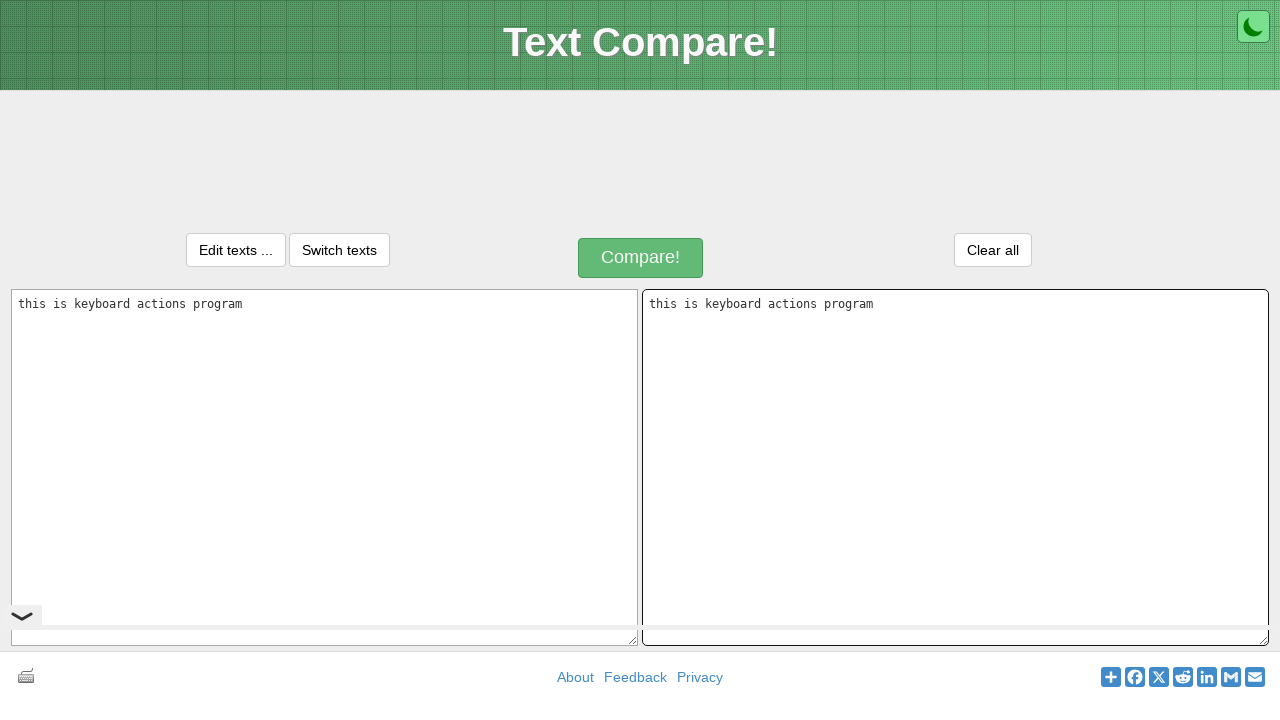

Retrieved value from first input field
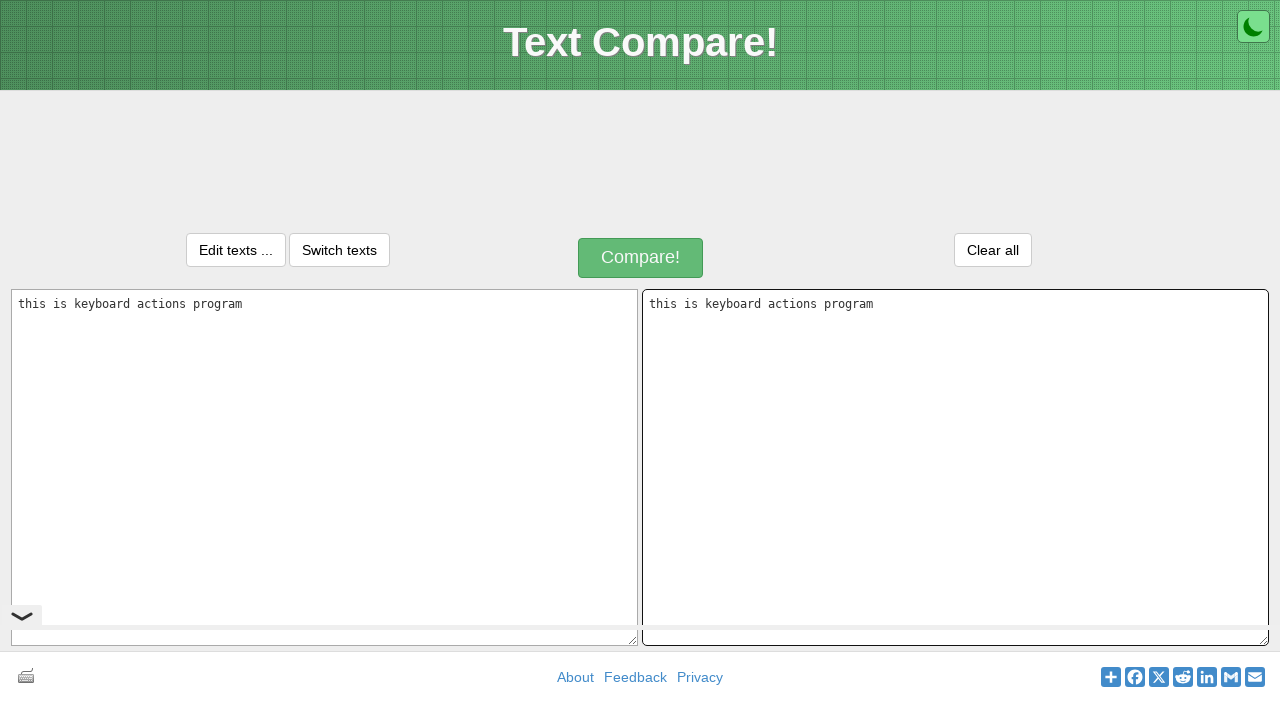

Retrieved value from second input field
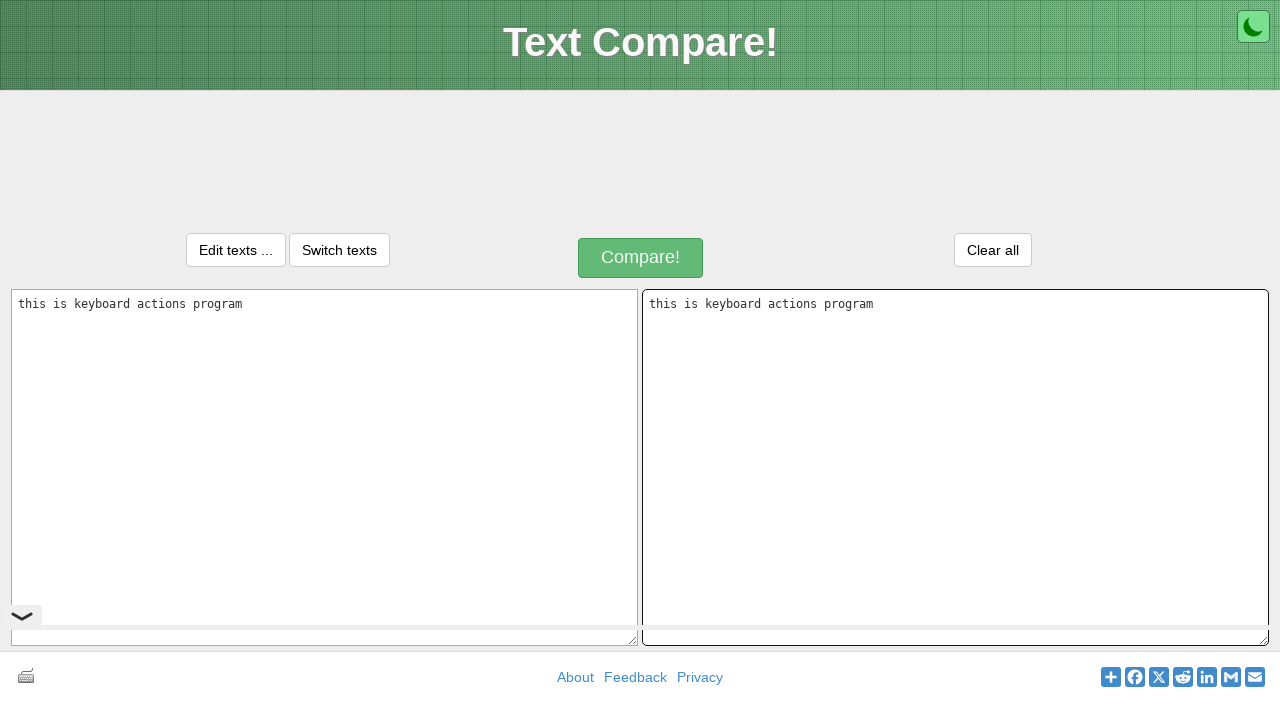

Verified that text was successfully copied from first field to second field
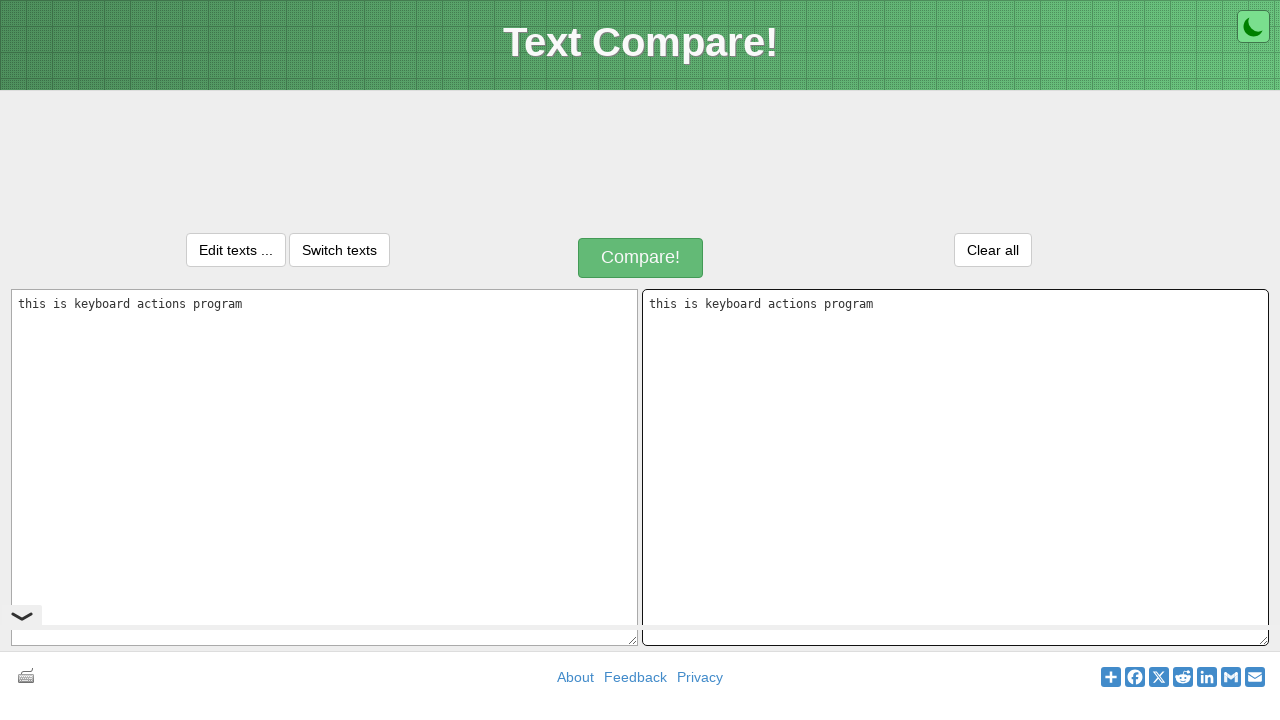

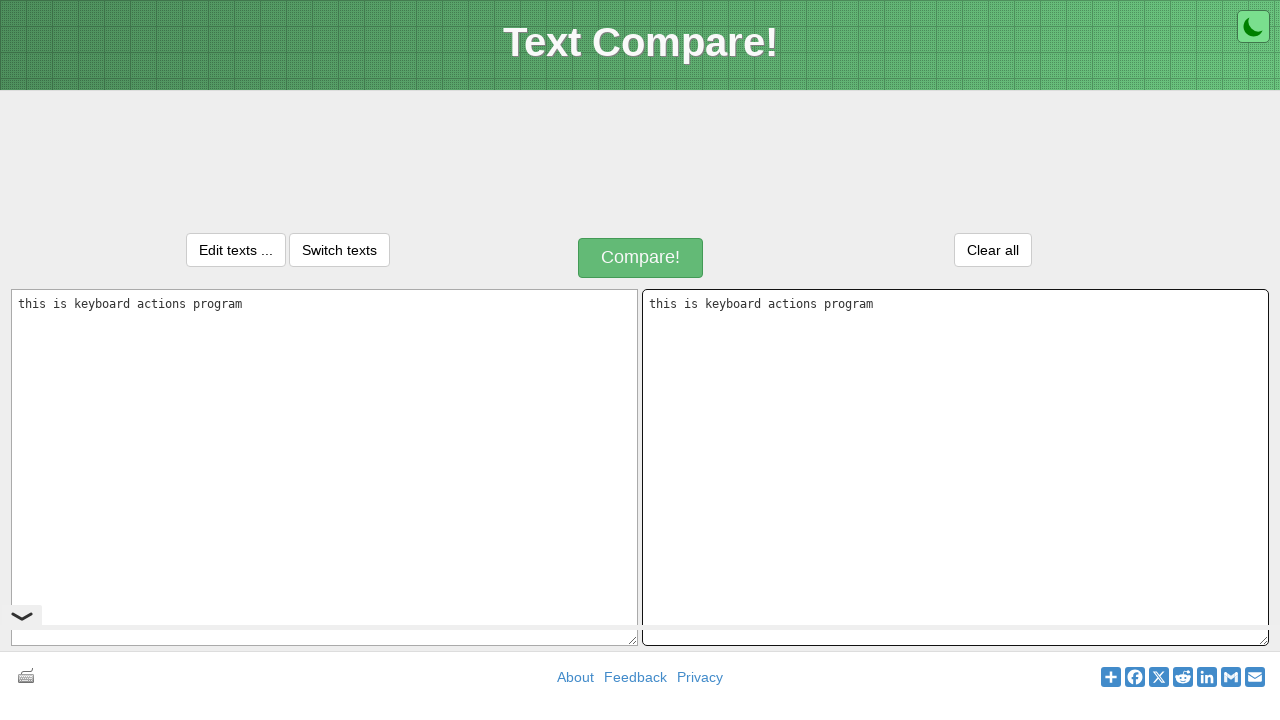